Tests static dropdown functionality by selecting options using three different methods: by index, by visible text, and by value on a currency dropdown element.

Starting URL: https://rahulshettyacademy.com/dropdownsPractise/

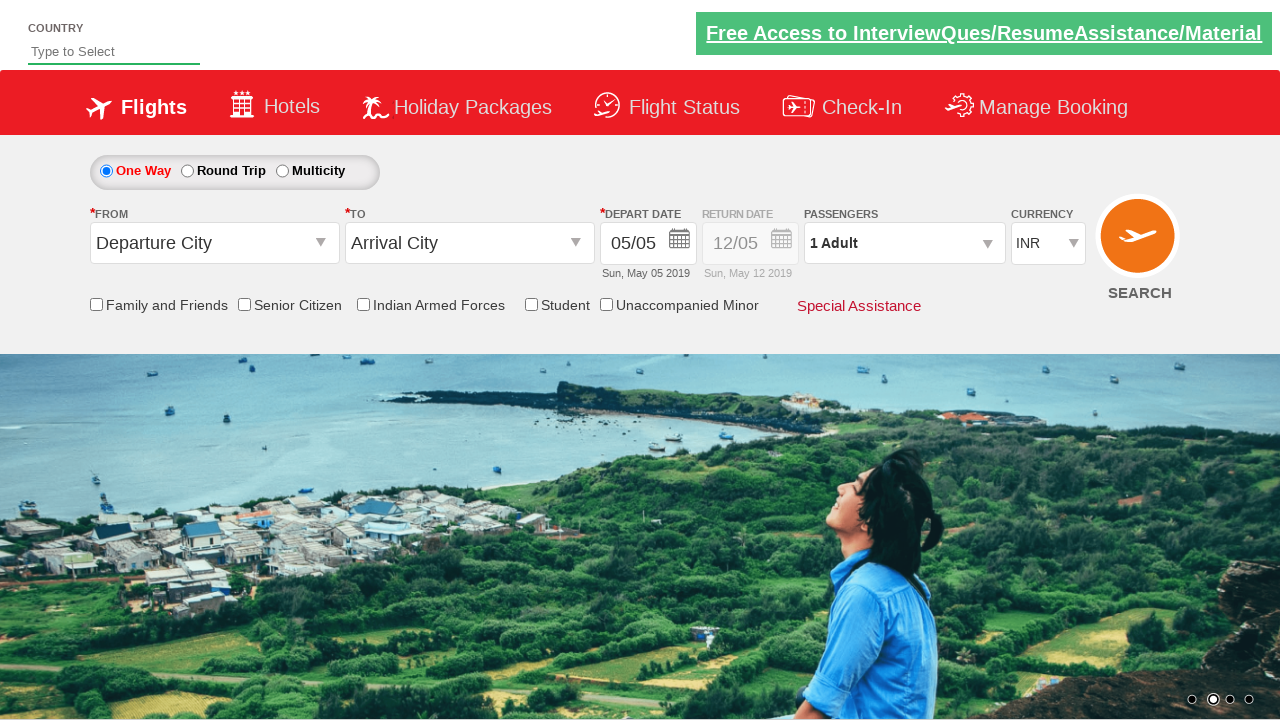

Selected dropdown option by index 3 on #ctl00_mainContent_DropDownListCurrency
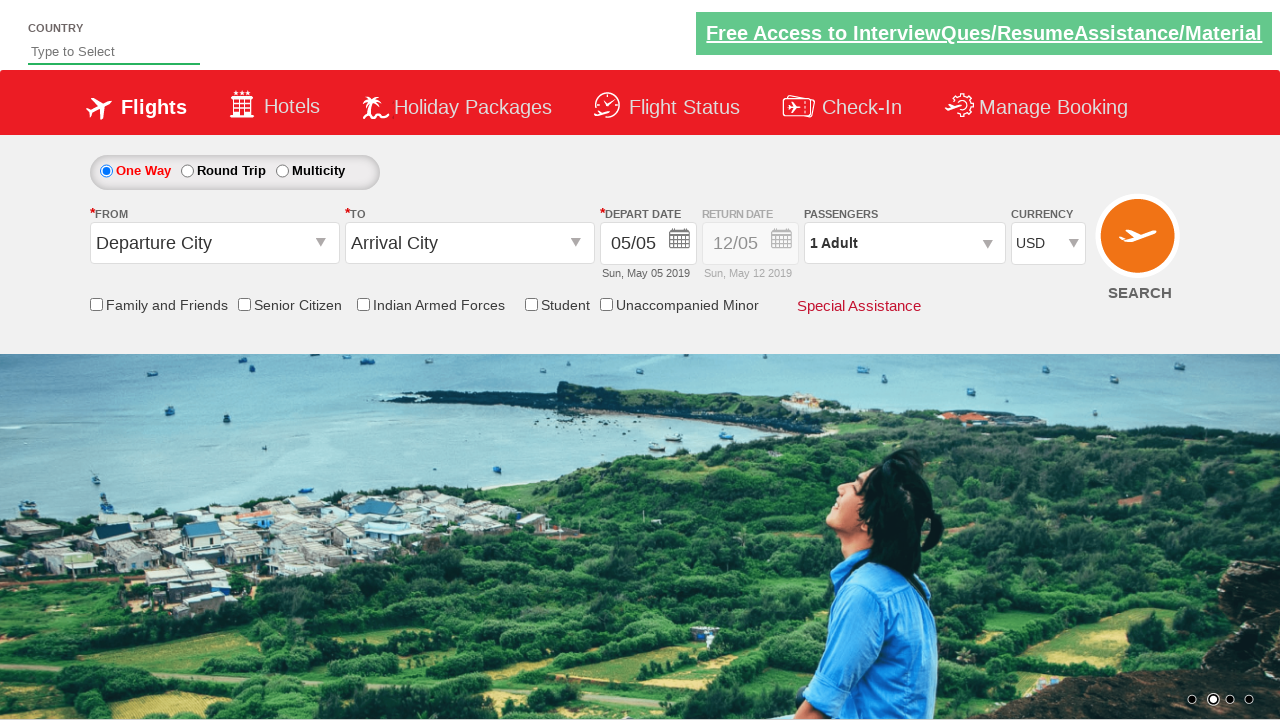

Waited 500ms to verify selection
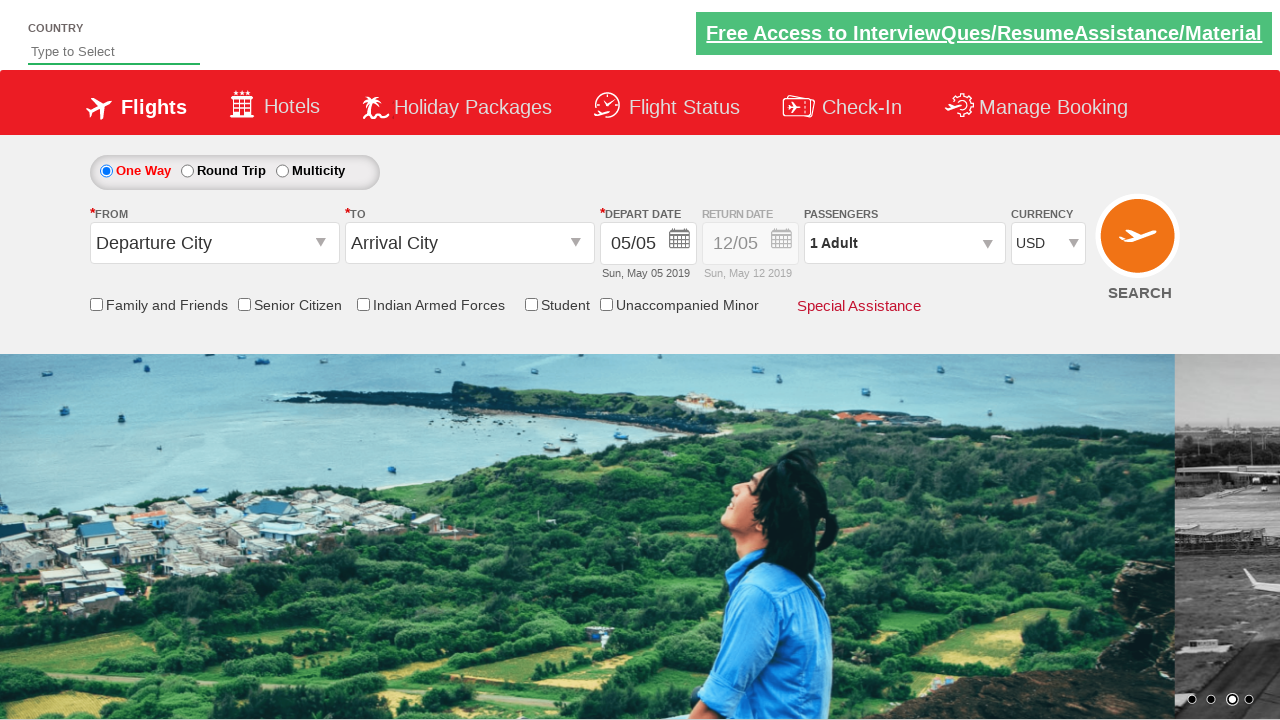

Selected dropdown option by visible text 'AED' on #ctl00_mainContent_DropDownListCurrency
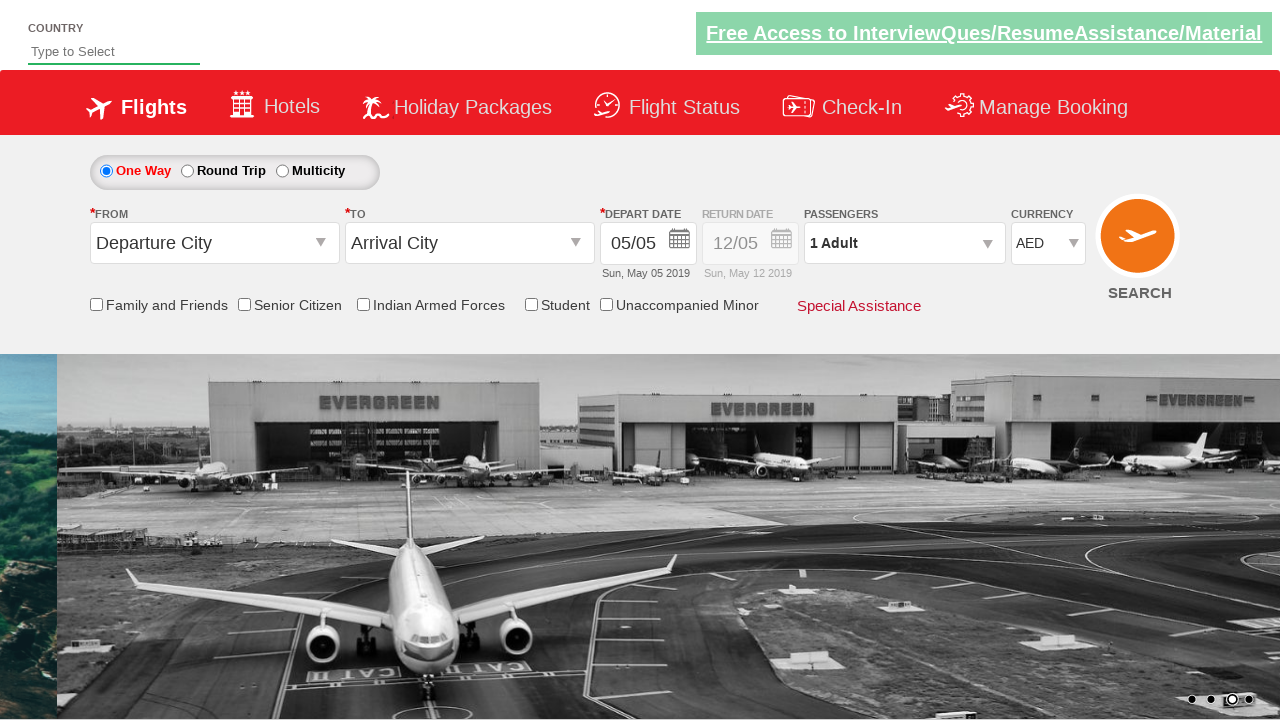

Waited 500ms to verify selection
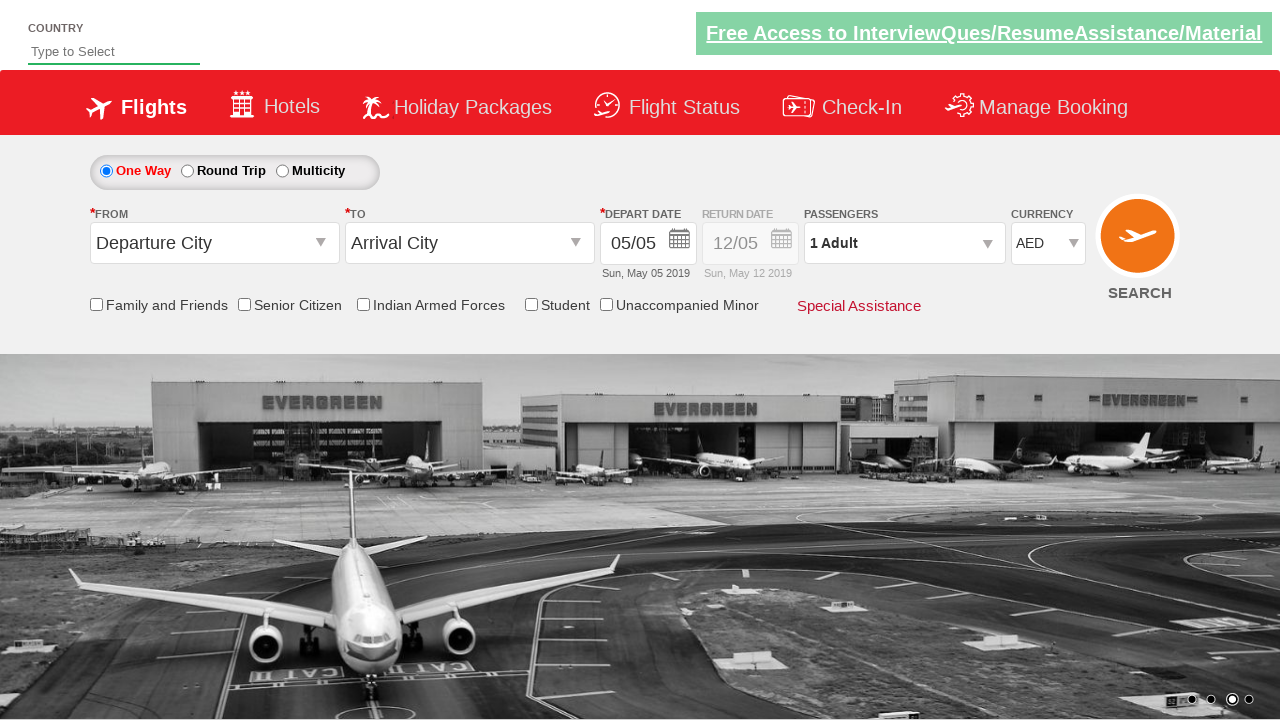

Selected dropdown option by value 'INR' on #ctl00_mainContent_DropDownListCurrency
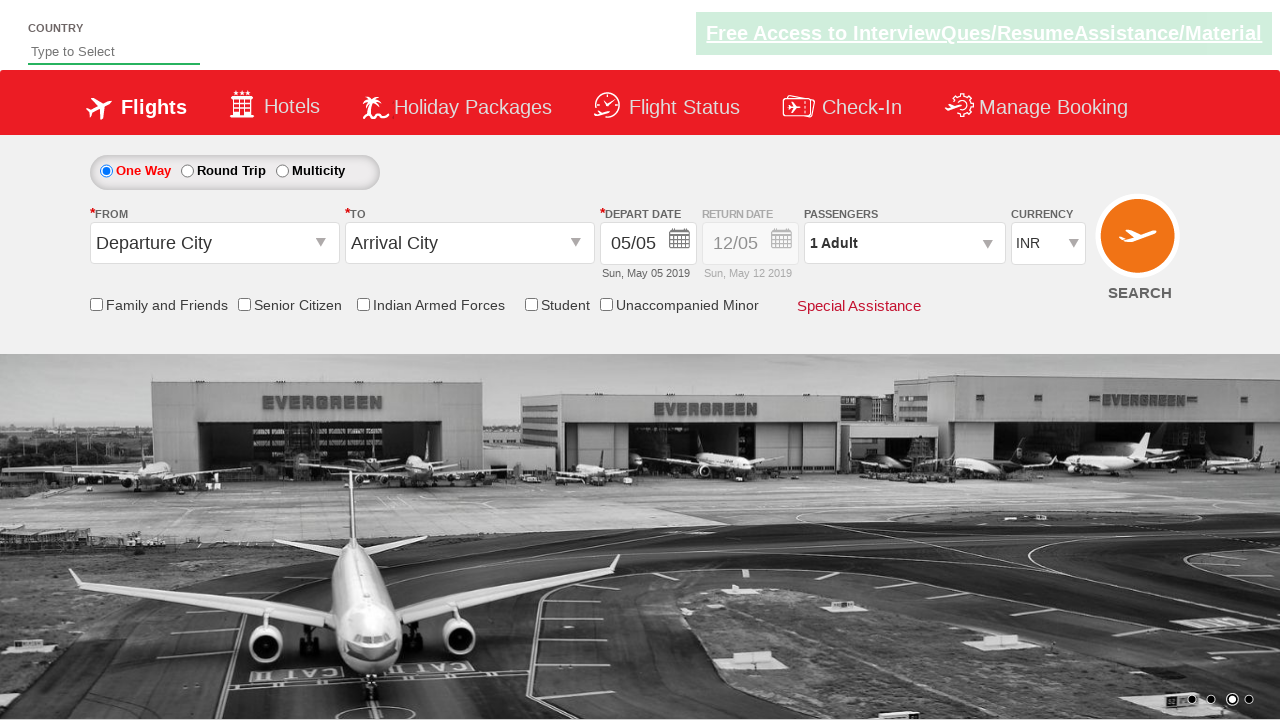

Verified dropdown element is still present and interactable
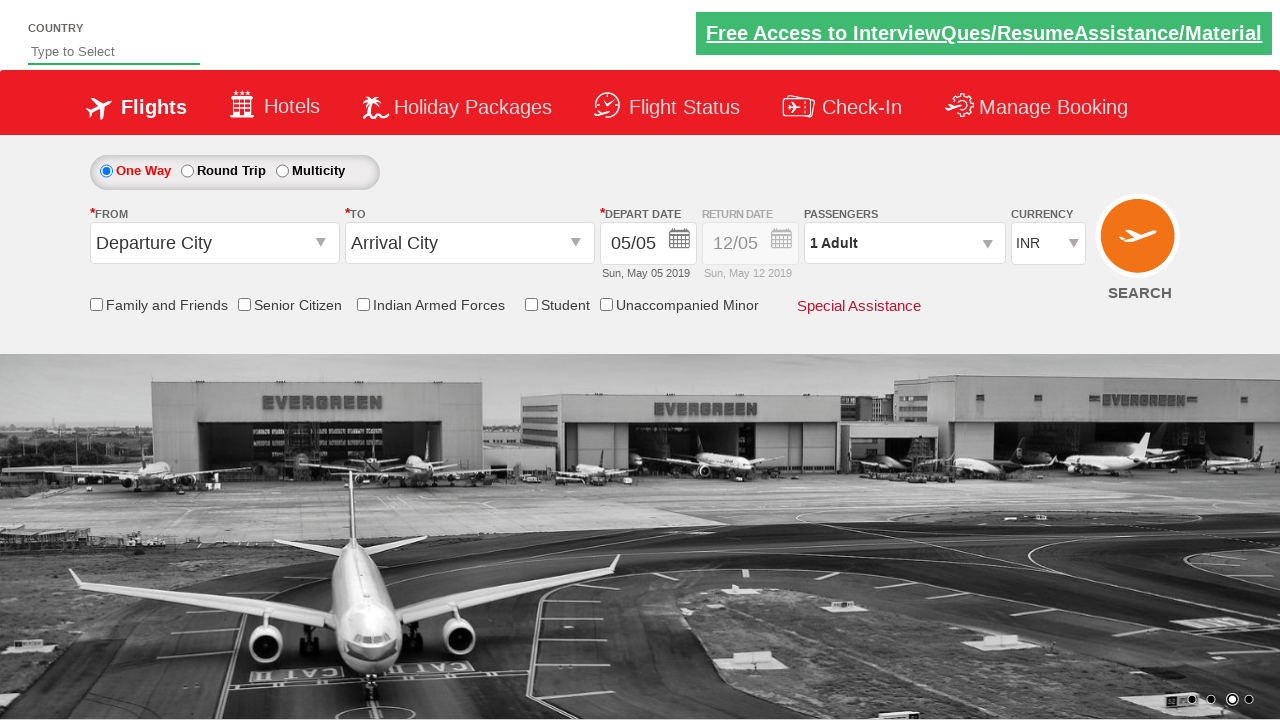

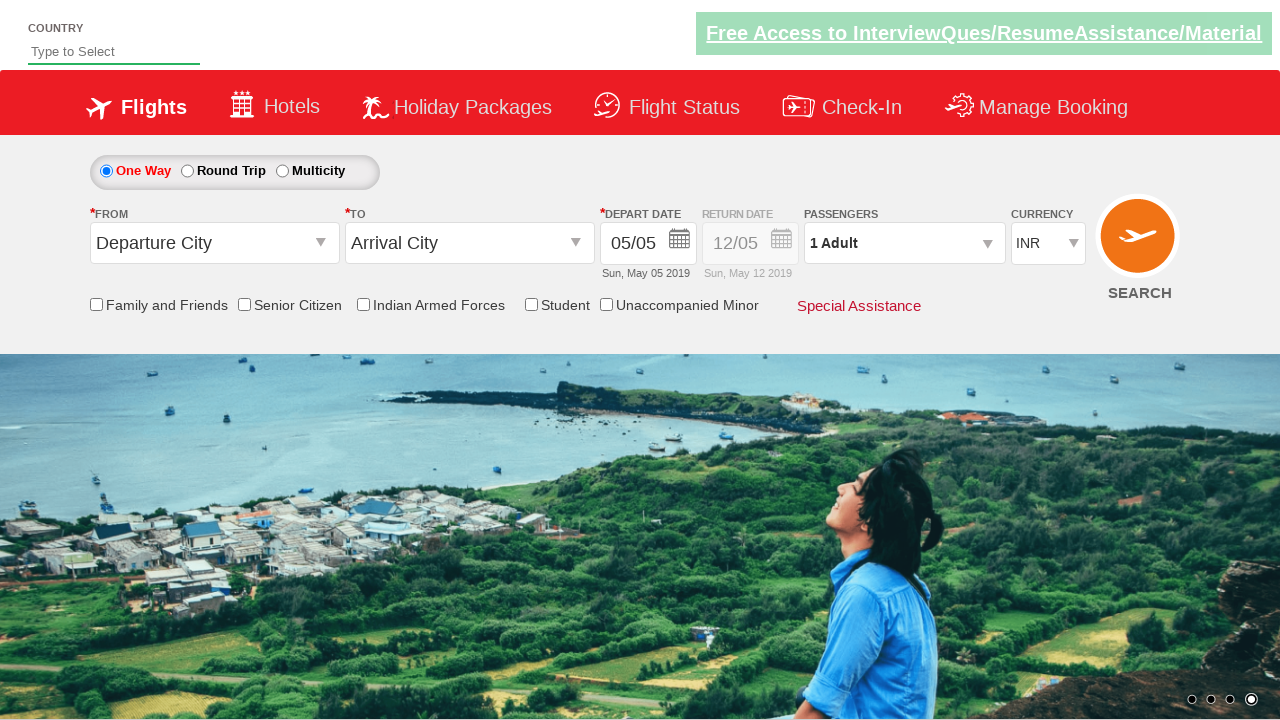